Tests the 12306 train ticket search functionality by entering departure station, arrival station, travel date, and clicking the query button to search for available tickets.

Starting URL: https://kyfw.12306.cn/otn/leftTicket/init

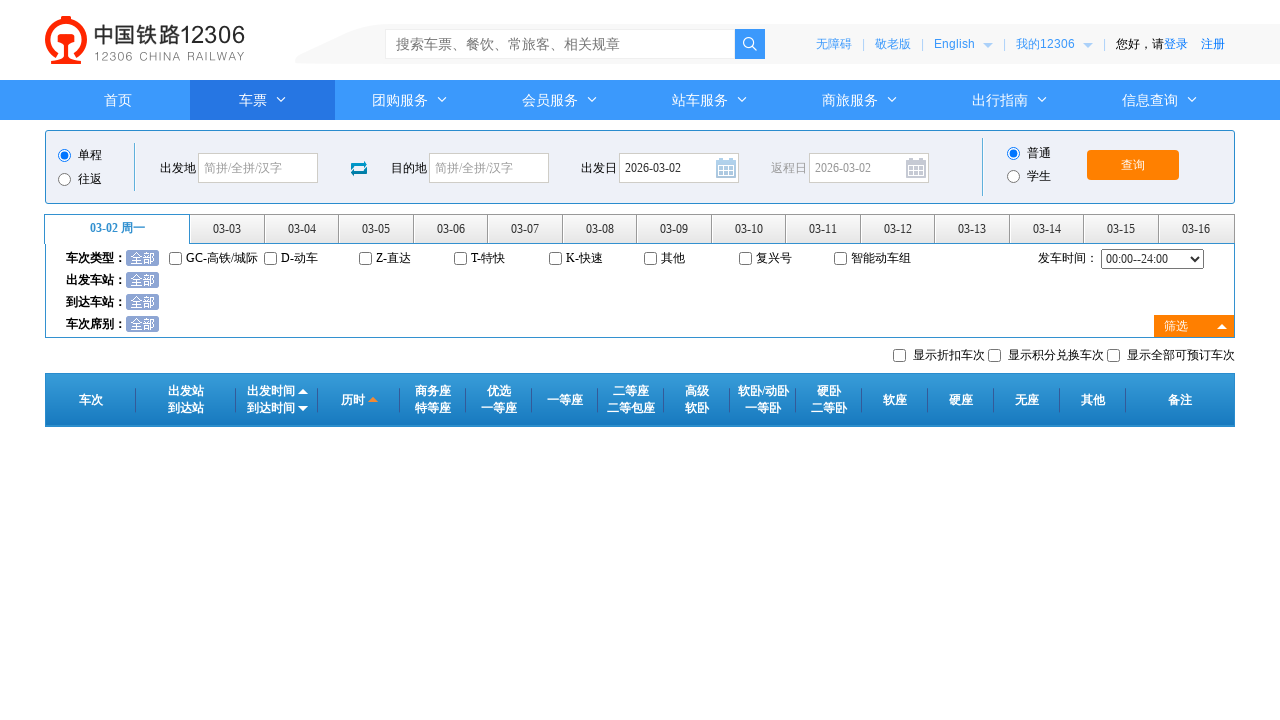

Clicked departure station field at (258, 168) on #fromStationText
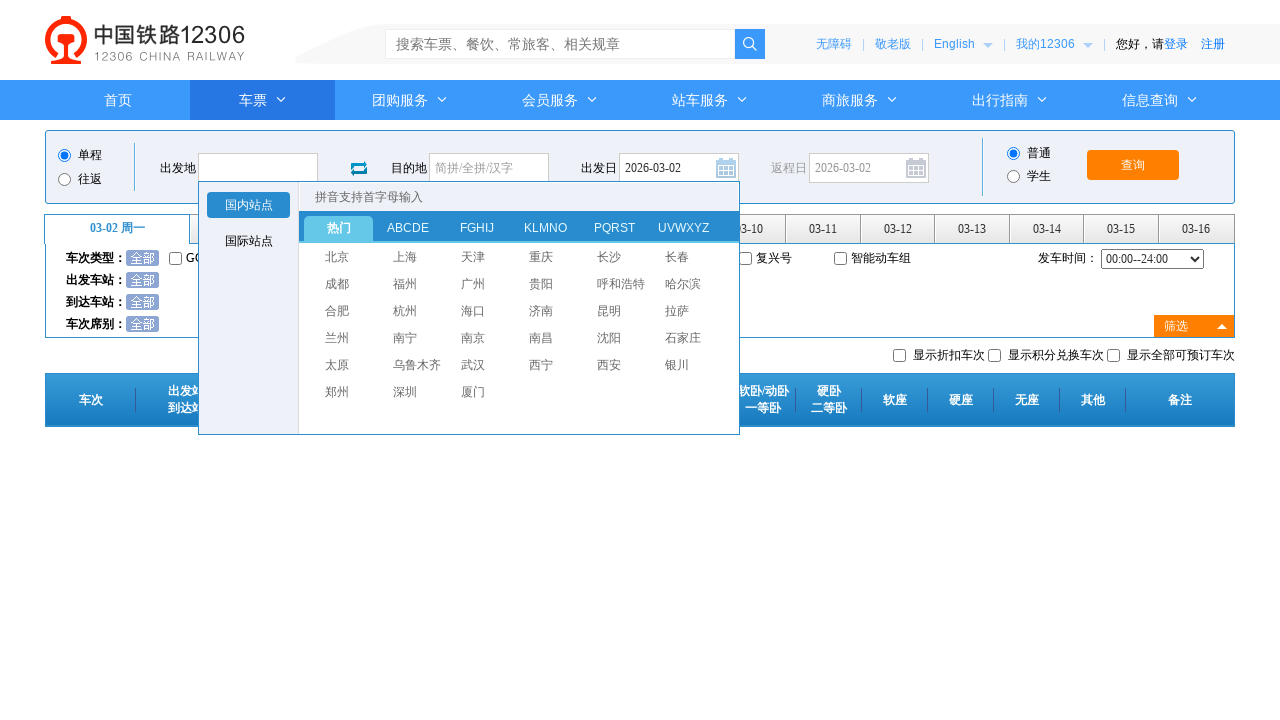

Filled departure station with '上海' (Shanghai) on #fromStationText
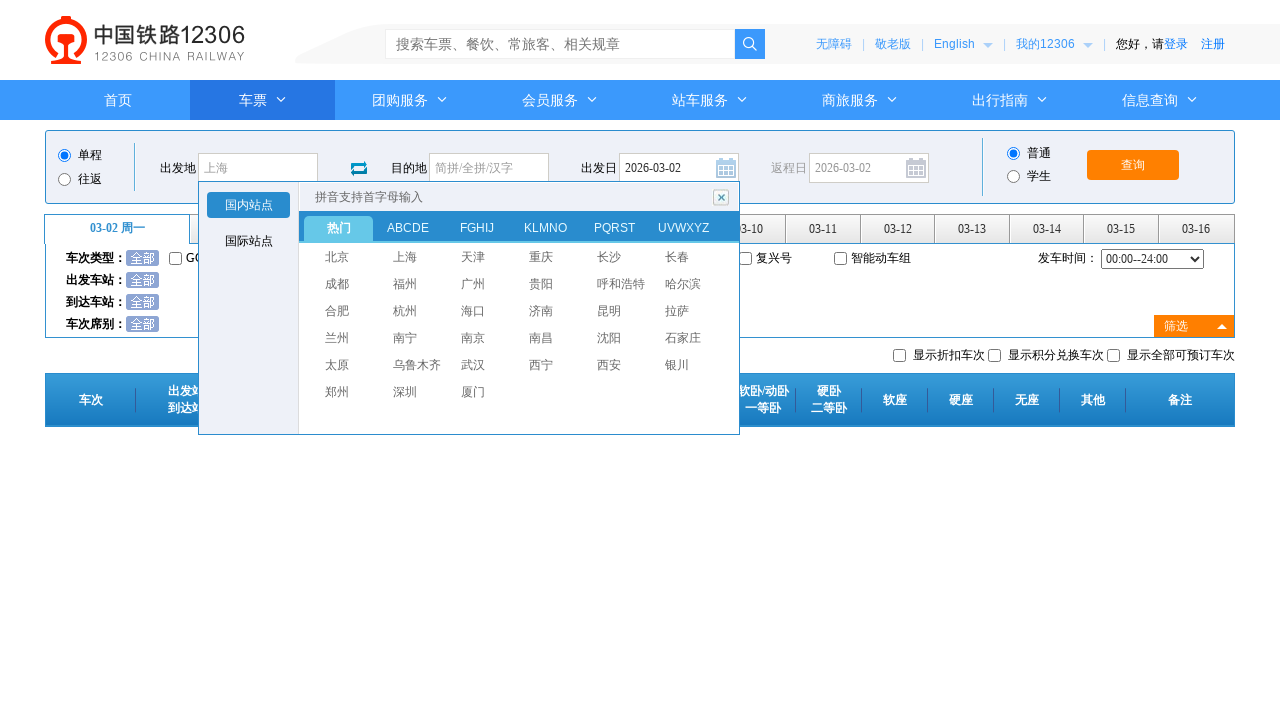

Pressed Enter to confirm departure station
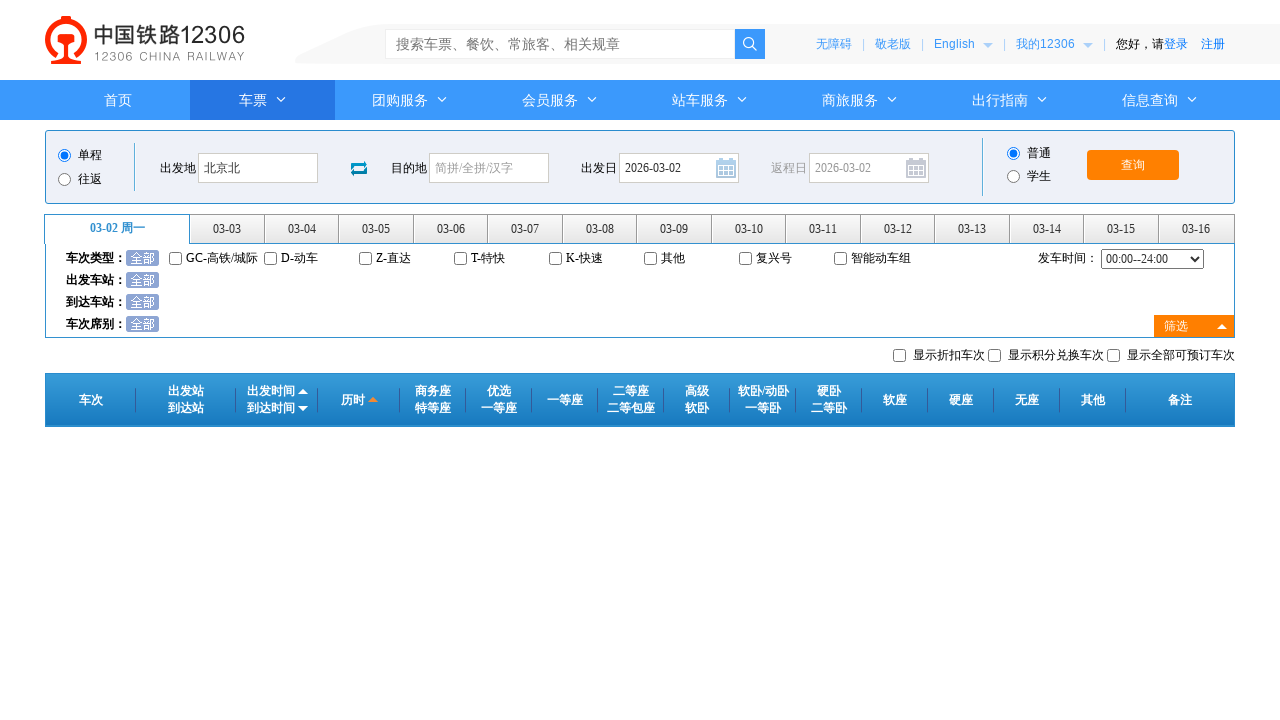

Clicked arrival station field at (489, 168) on #toStationText
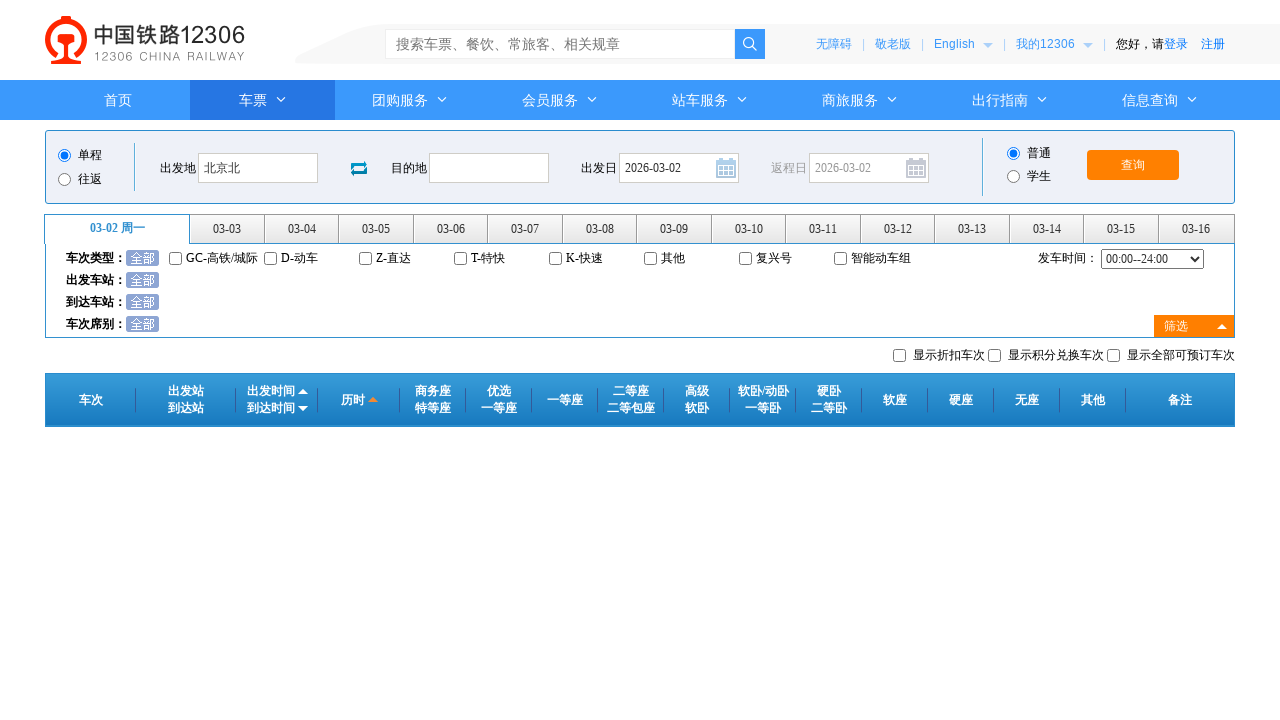

Filled arrival station with '宝鸡' (Baoji) on #toStationText
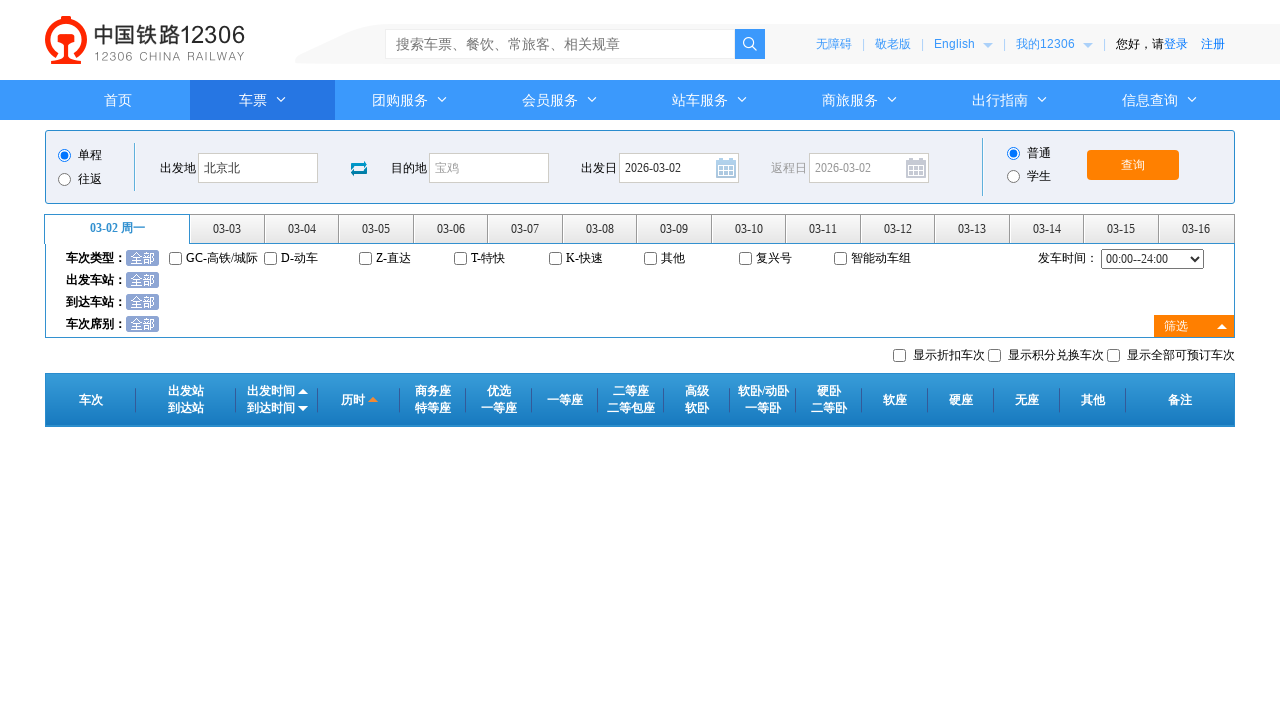

Pressed Enter to confirm arrival station
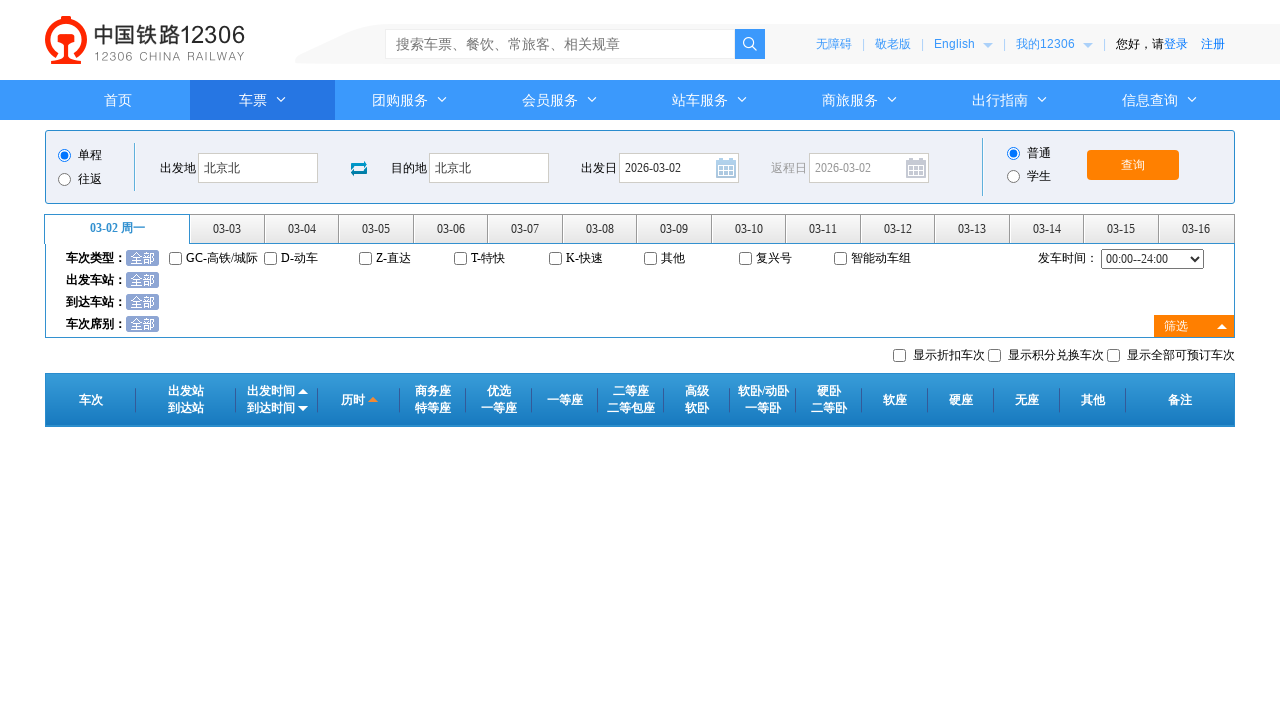

Removed readonly attribute from date field
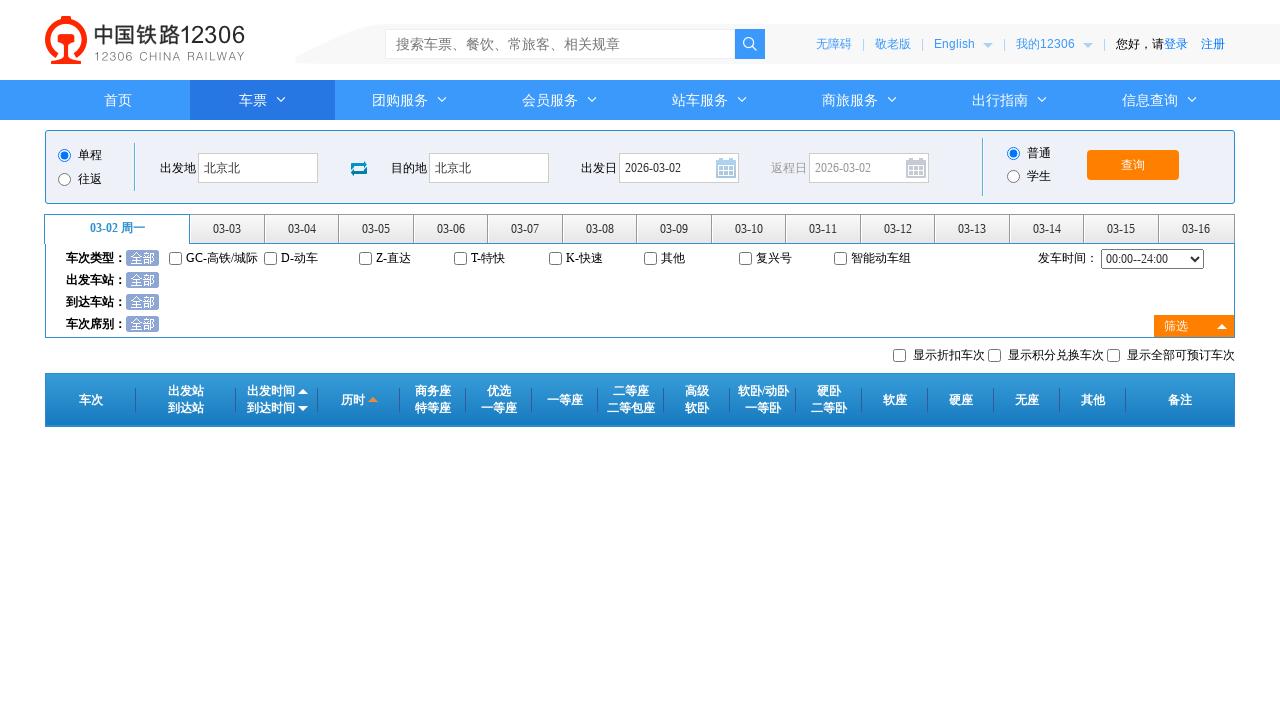

Filled travel date with '2025-03-15' on #train_date
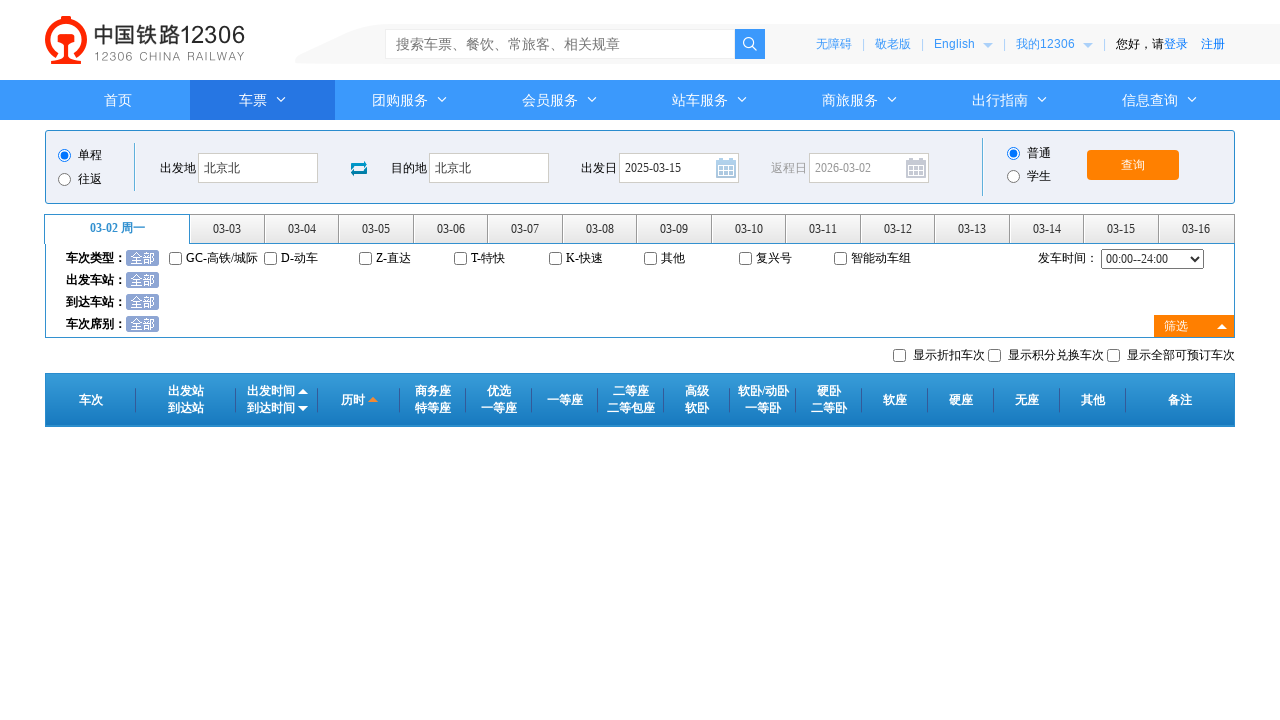

Clicked date field to confirm at (679, 168) on #train_date
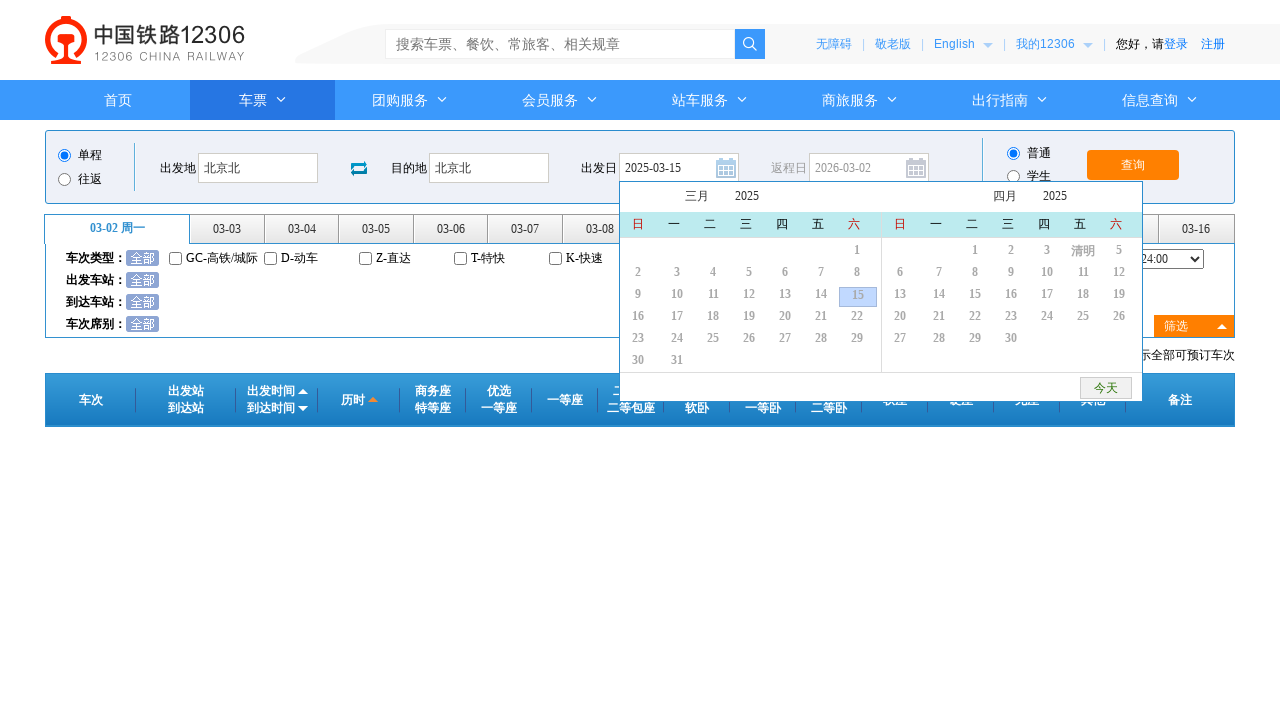

Clicked query button to search for available tickets at (1133, 165) on #query_ticket
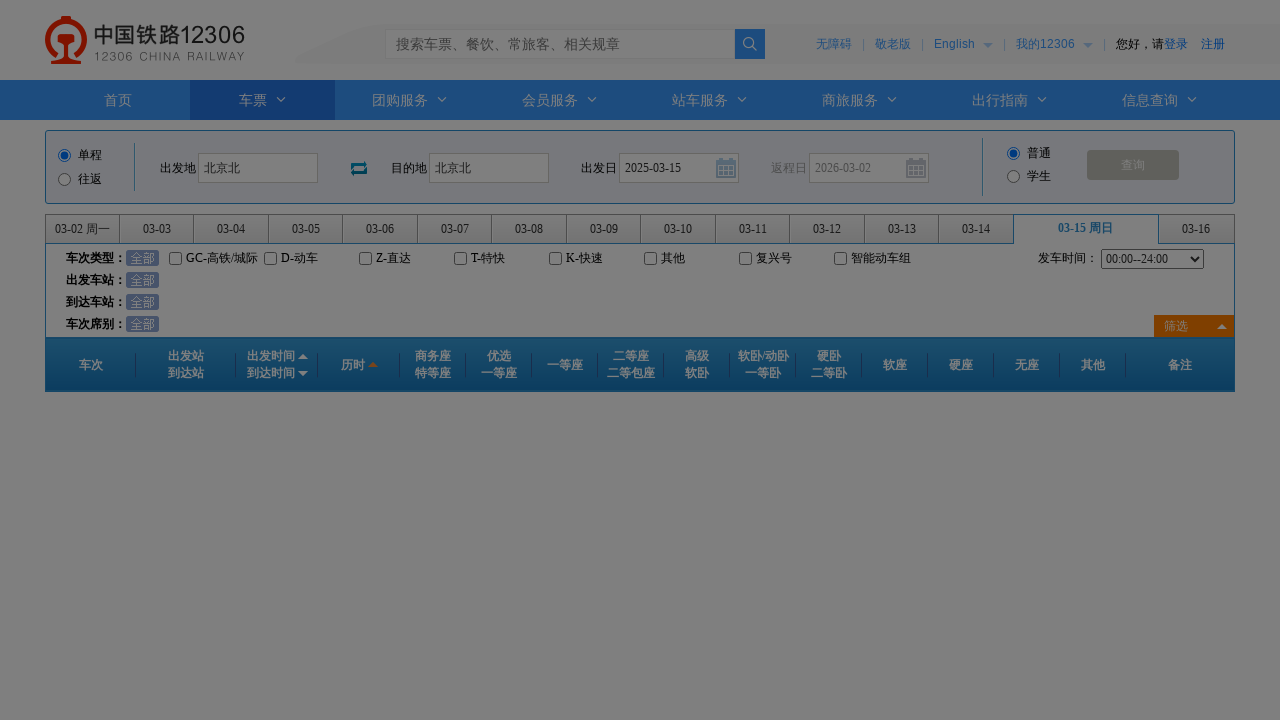

Waited 2000ms for ticket search results to load
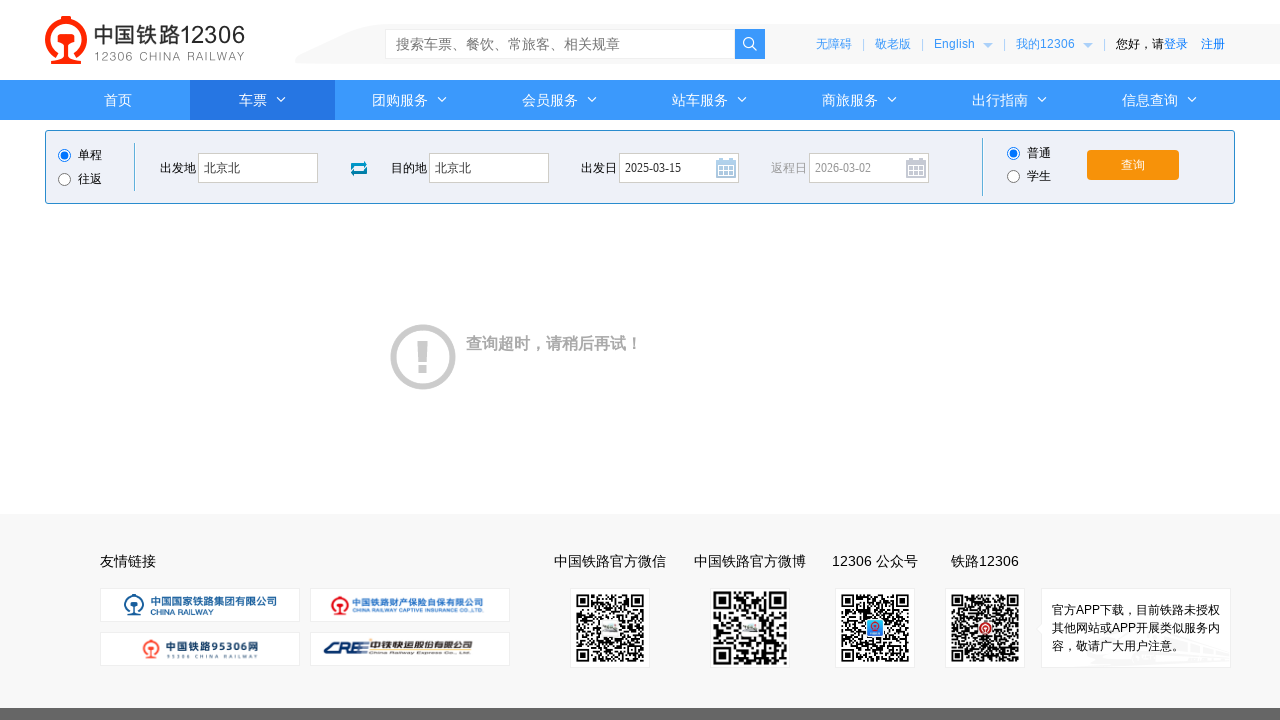

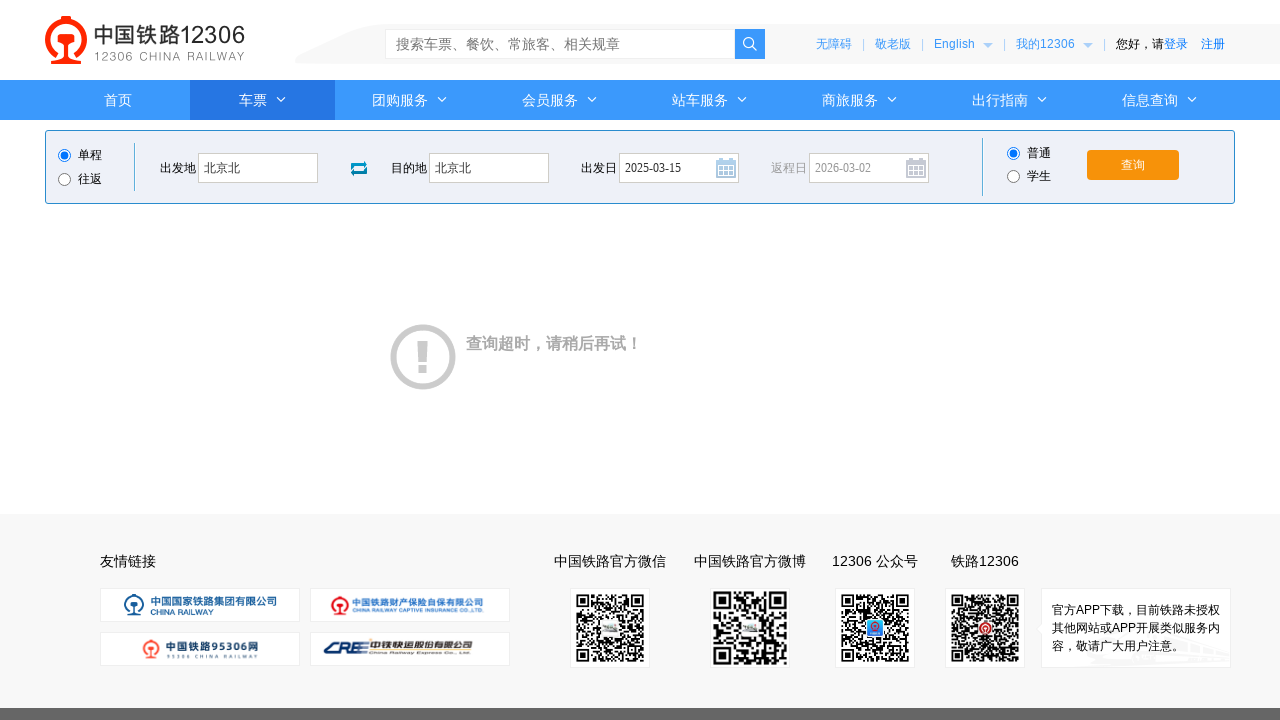